Tests cart functionality by adding a pizza to cart, navigating to cart page, and editing the quantity of the item

Starting URL: https://pizzeria.skillbox.cc/product-category/menu/pizza/

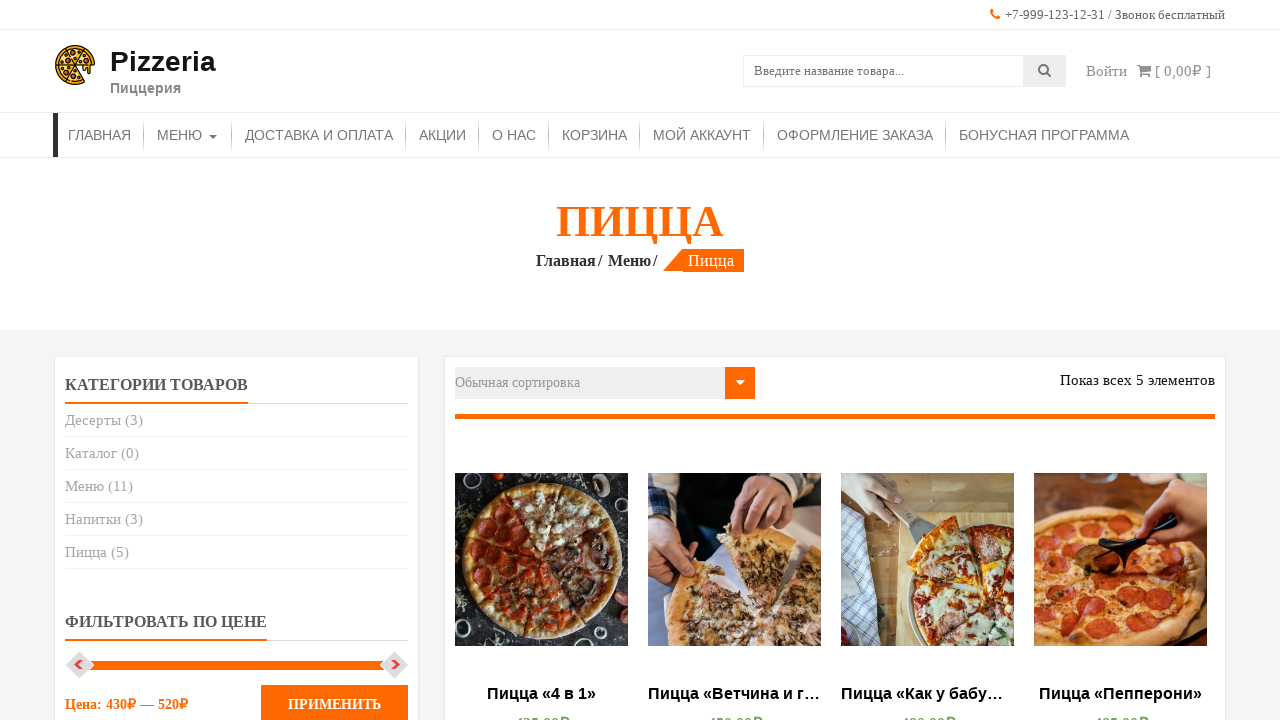

Clicked add to cart button on pizza listing page at (542, 361) on xpath=//*[@id="primary"]/div/div[3]/ul/li[1]/div[2]/div/a
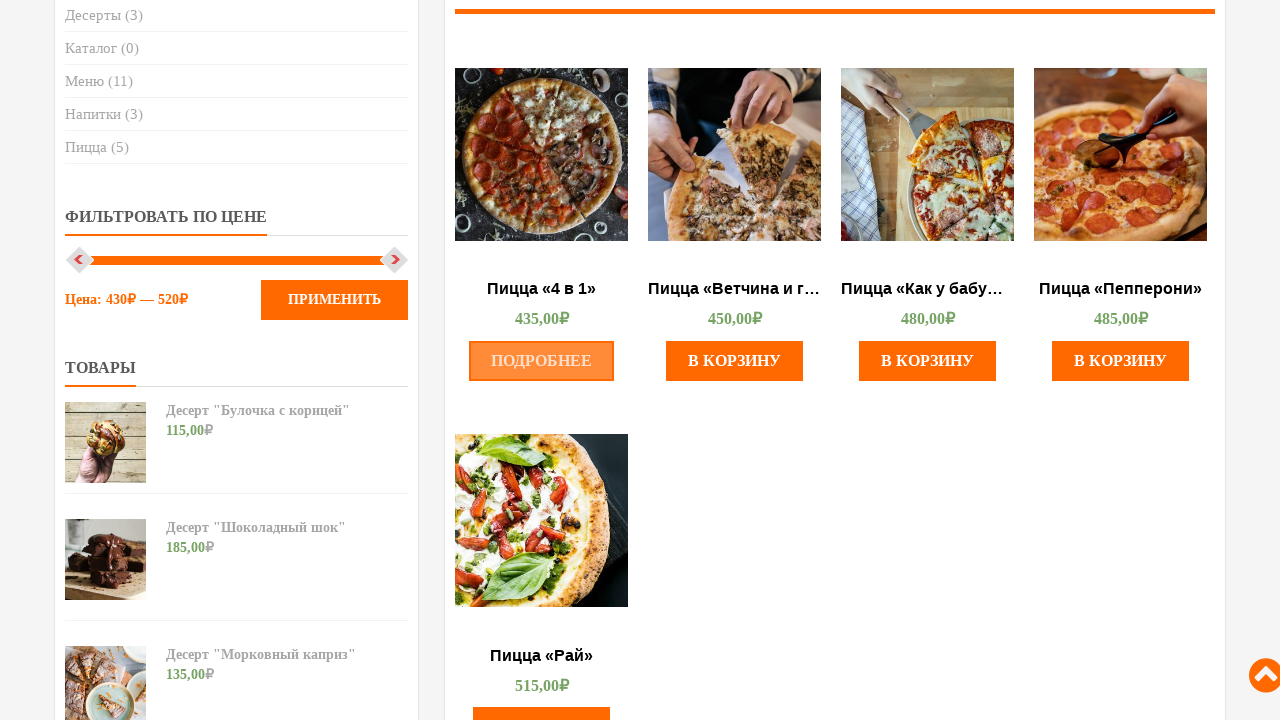

Navigated to cart page
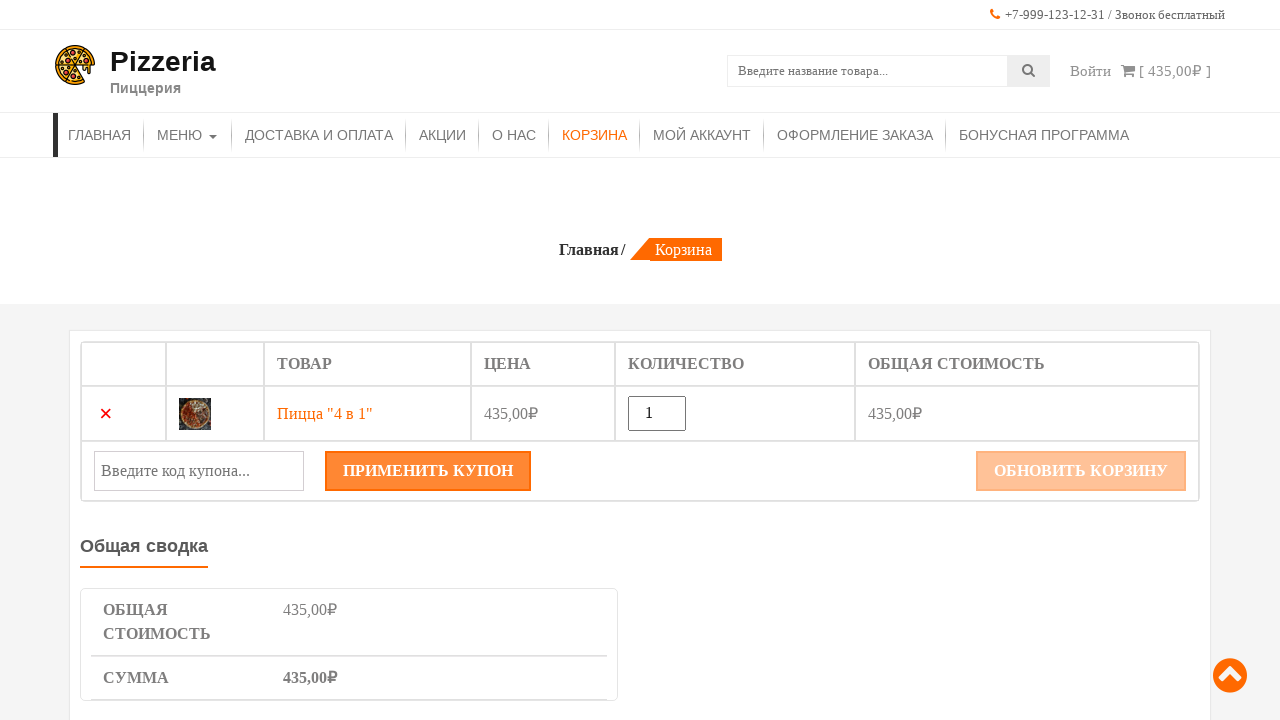

Quantity input field became visible
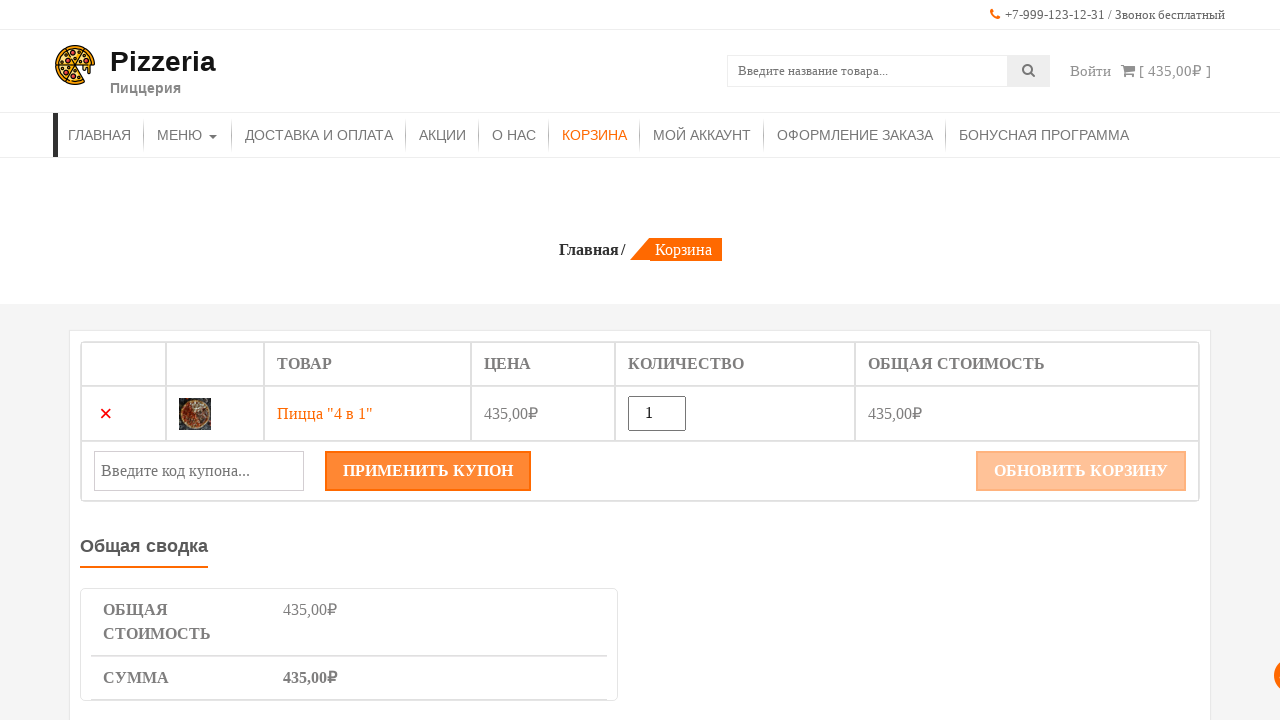

Focused on quantity input field on input.input-text.qty.text
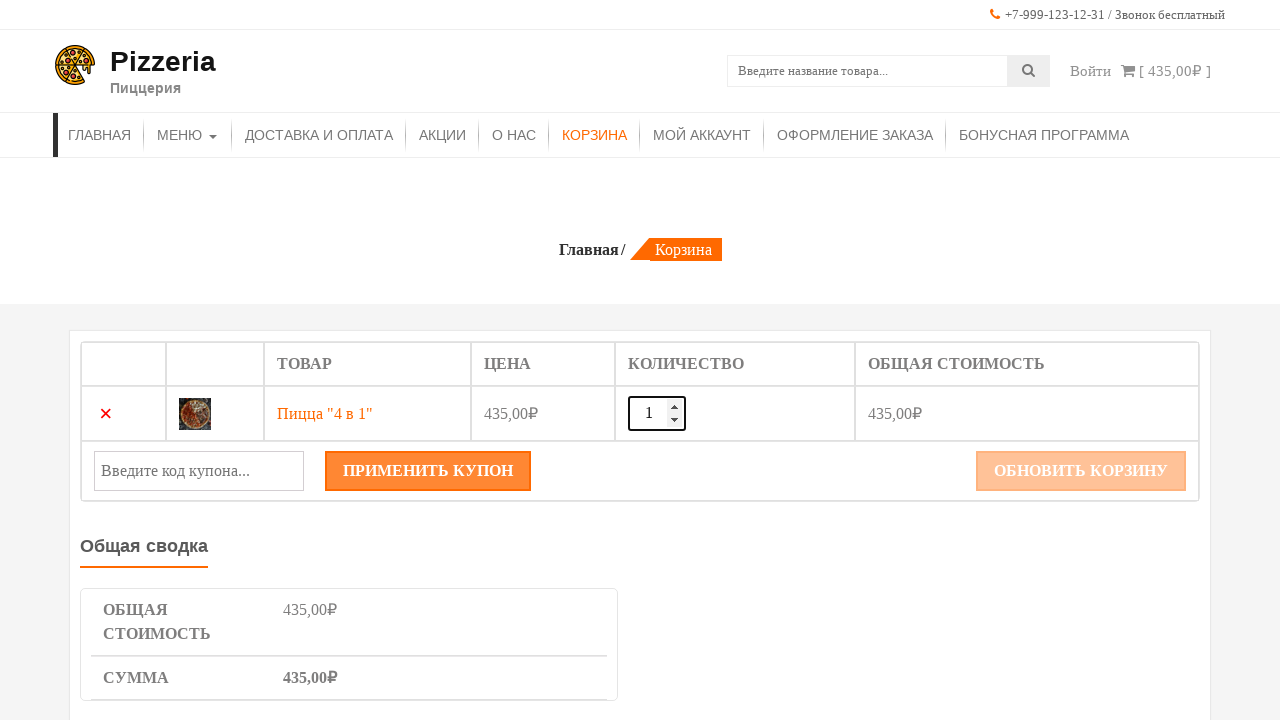

Filled quantity input with value '2' on input.input-text.qty.text
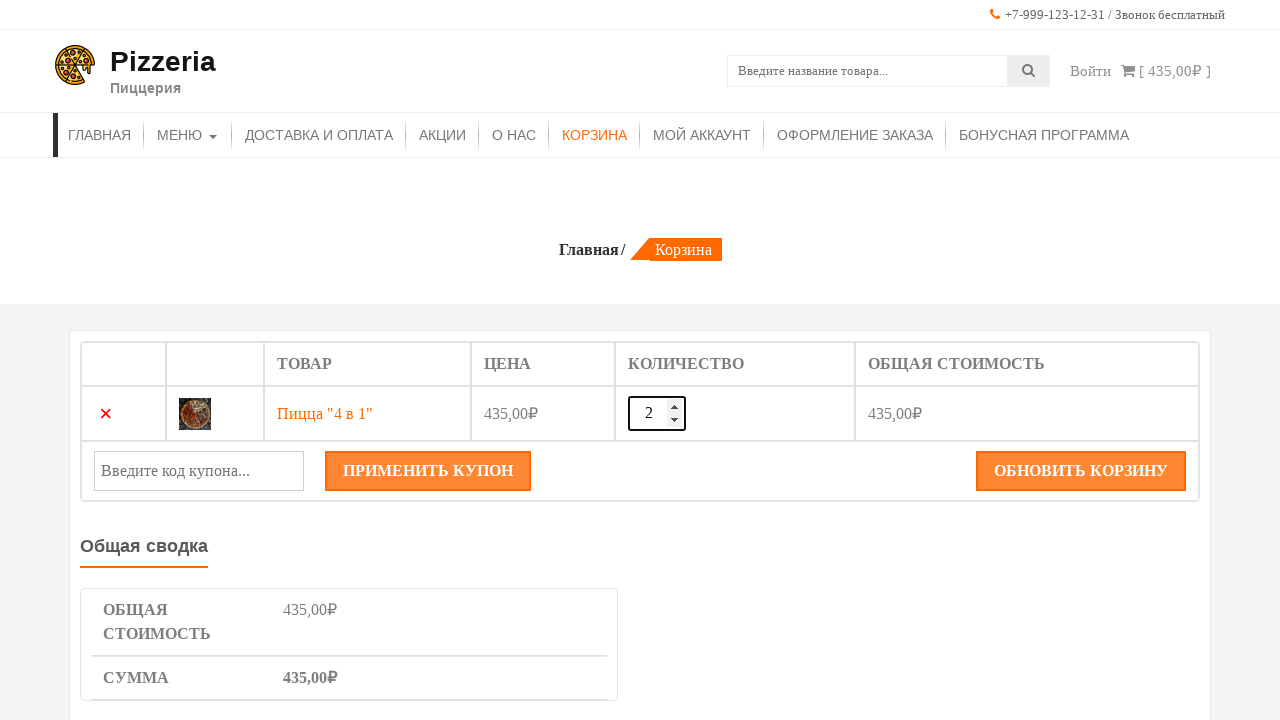

Clicked update button to apply quantity change at (1081, 471) on xpath=//*[@id="post-20"]/div/div/div/div[2]/form/table/tbody/tr[2]/td/button
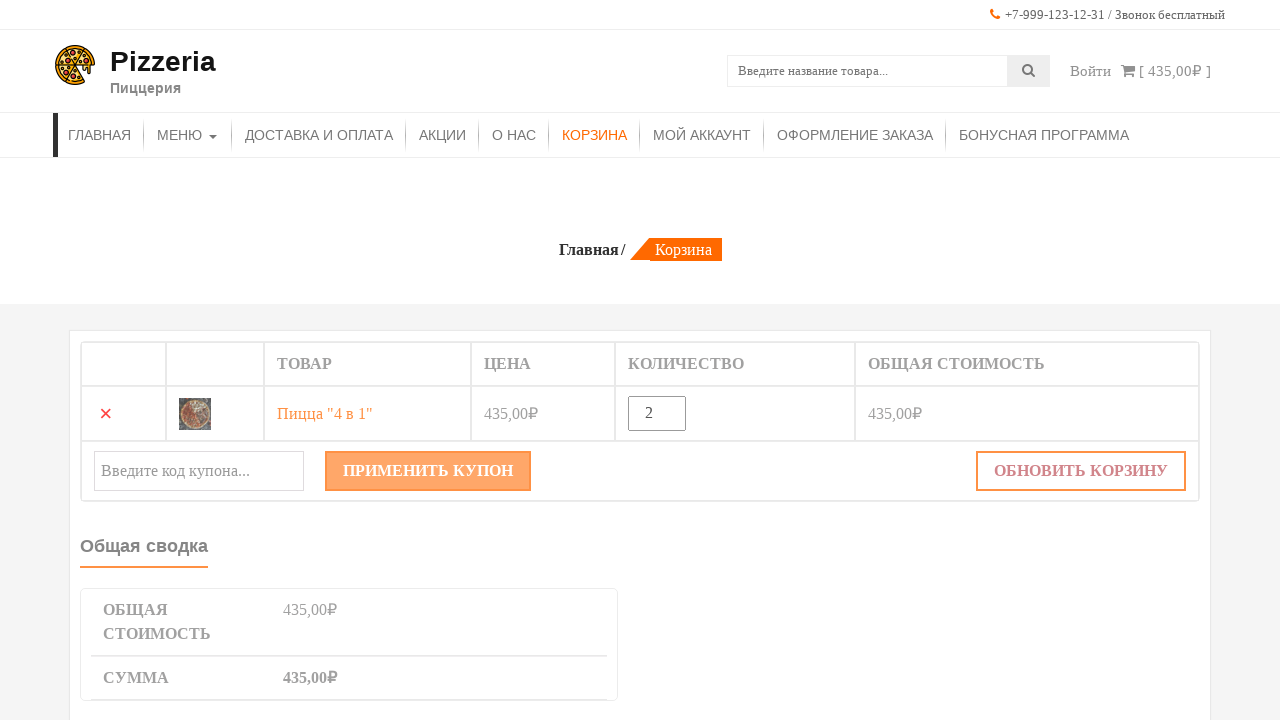

Waited 2 seconds for cart update to complete
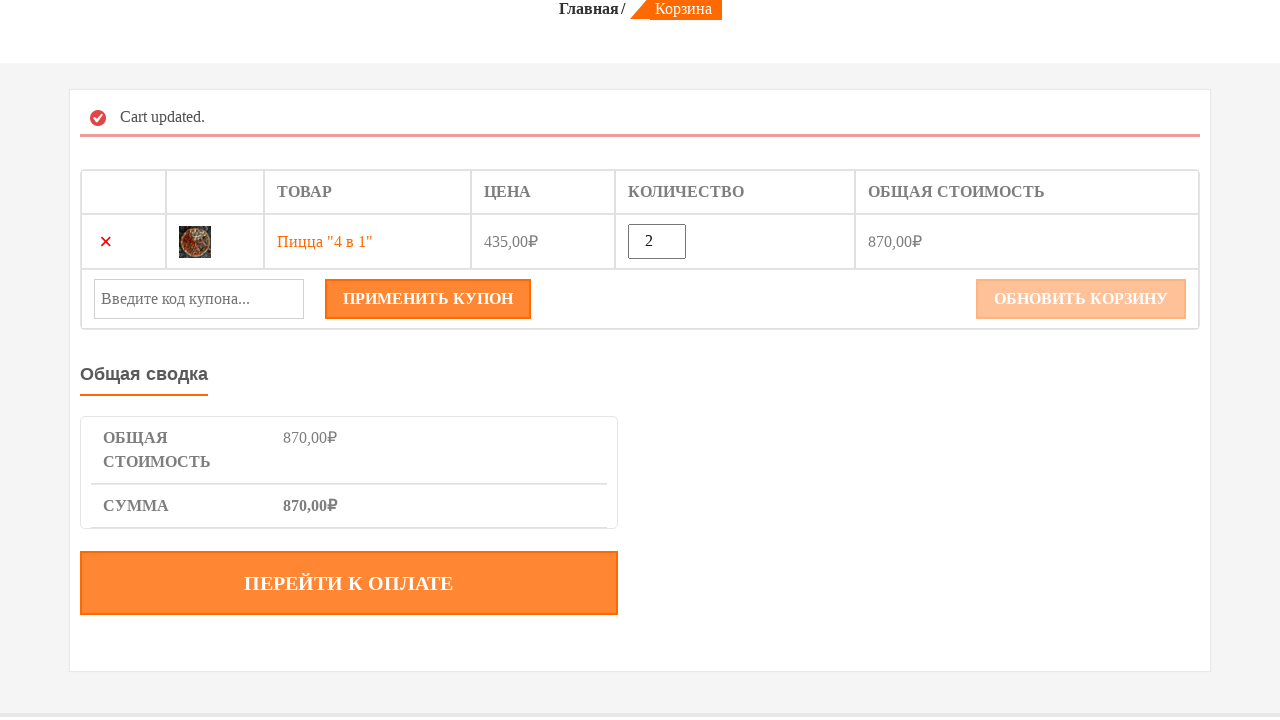

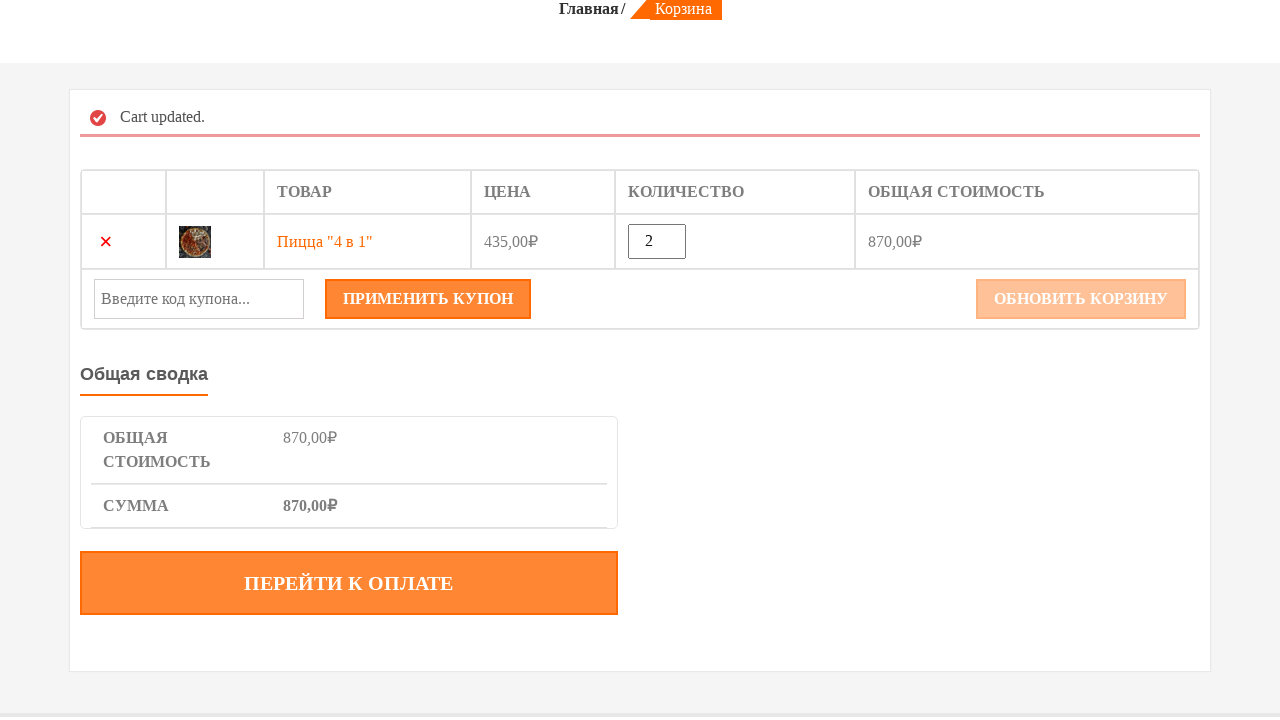